Tests a form that calculates the sum of two numbers displayed on the page, selects the result from a dropdown, and submits the form

Starting URL: http://suninjuly.github.io/selects2.html

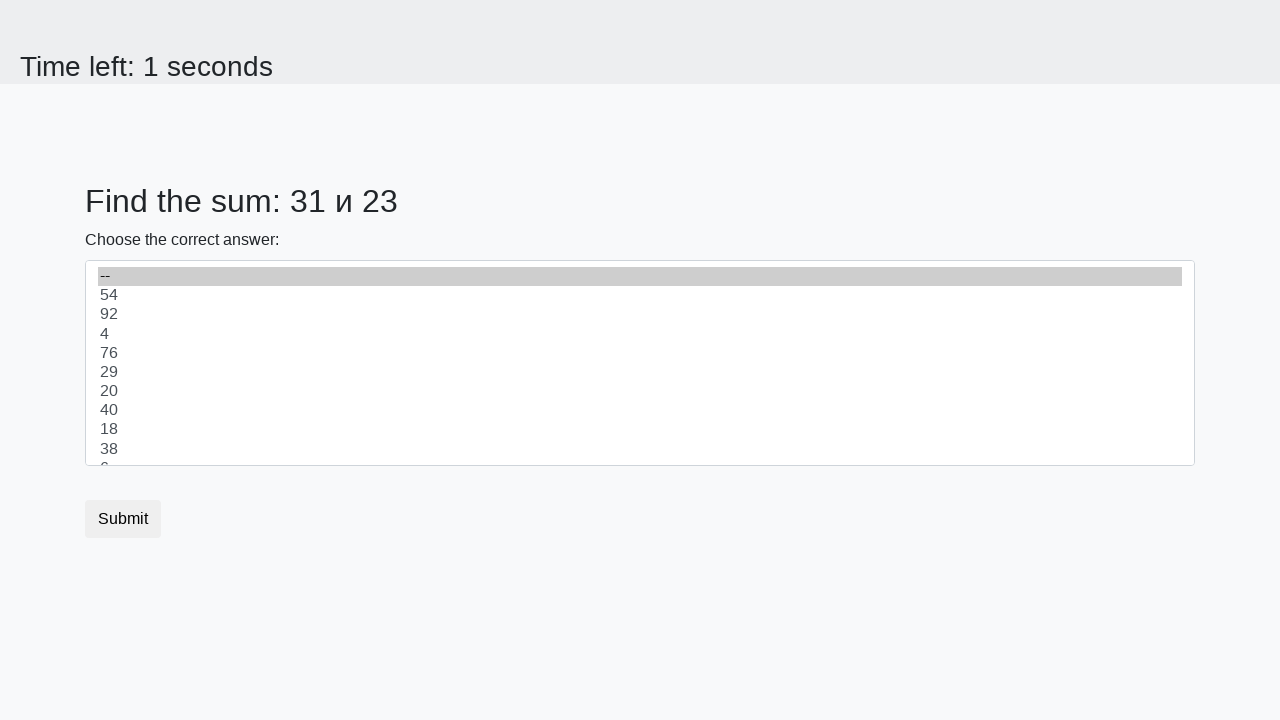

Located first number element (#num1)
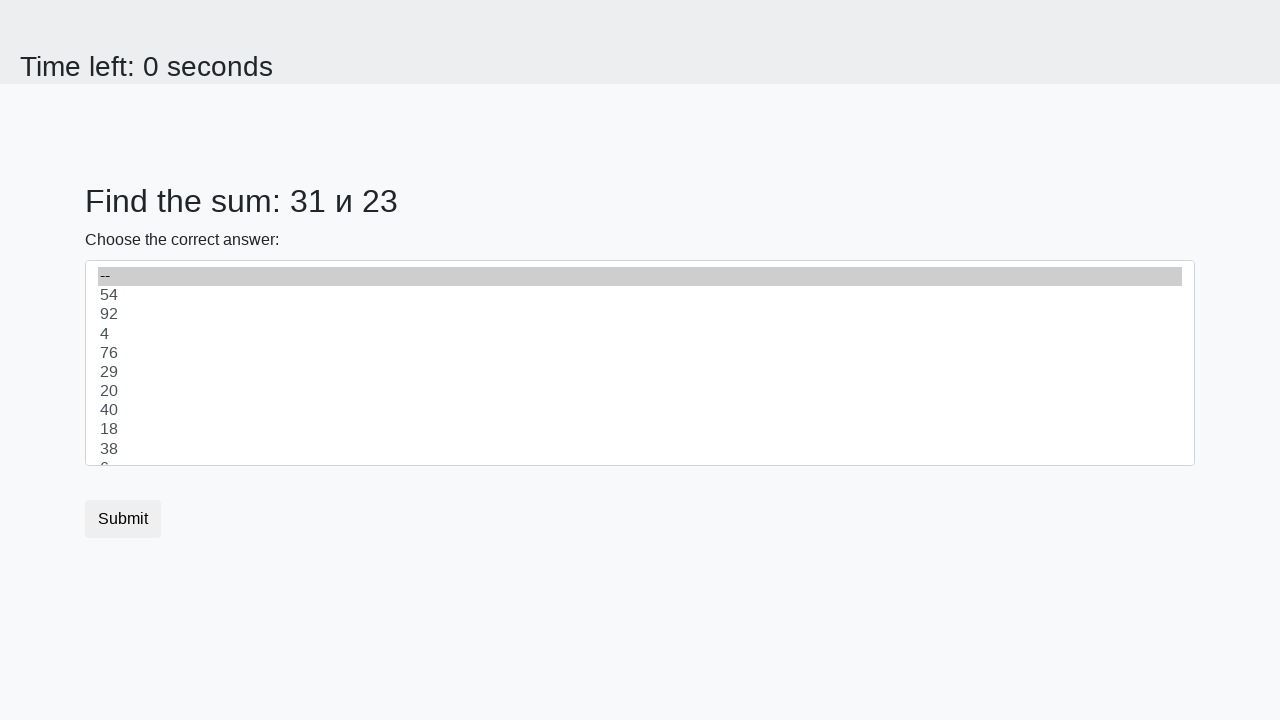

Retrieved text content from first number element
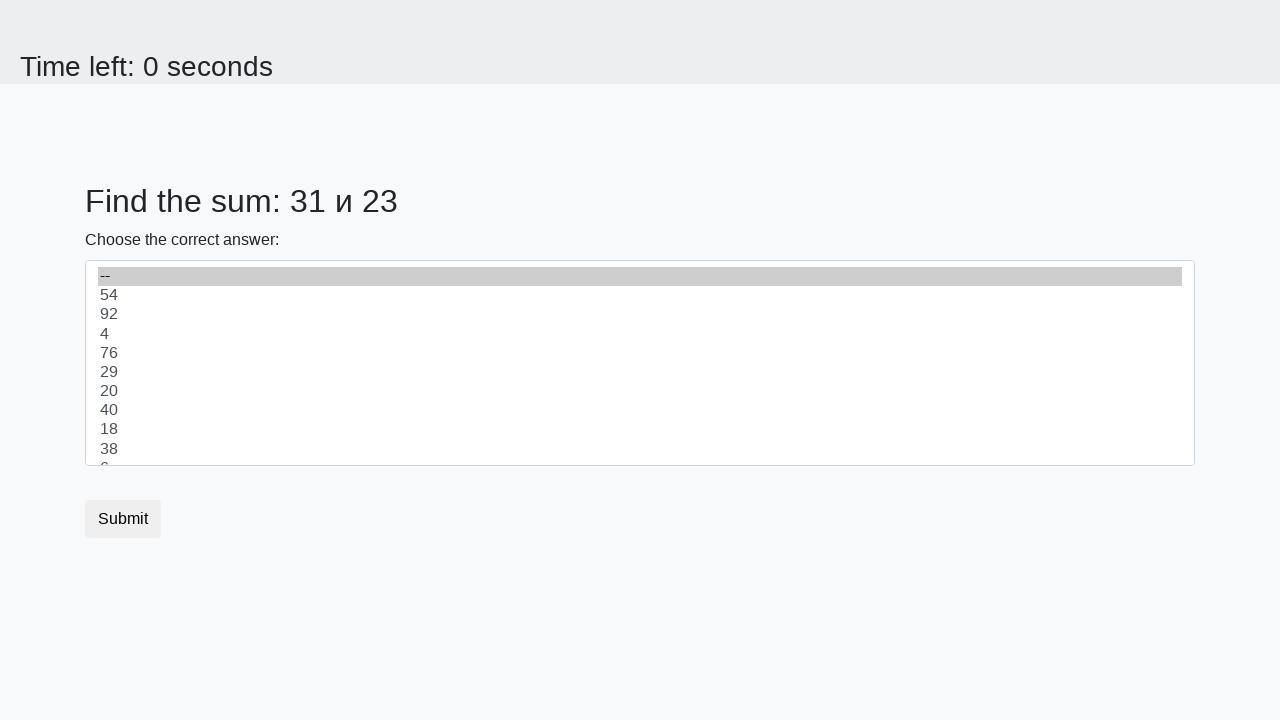

Located second number element (#num2)
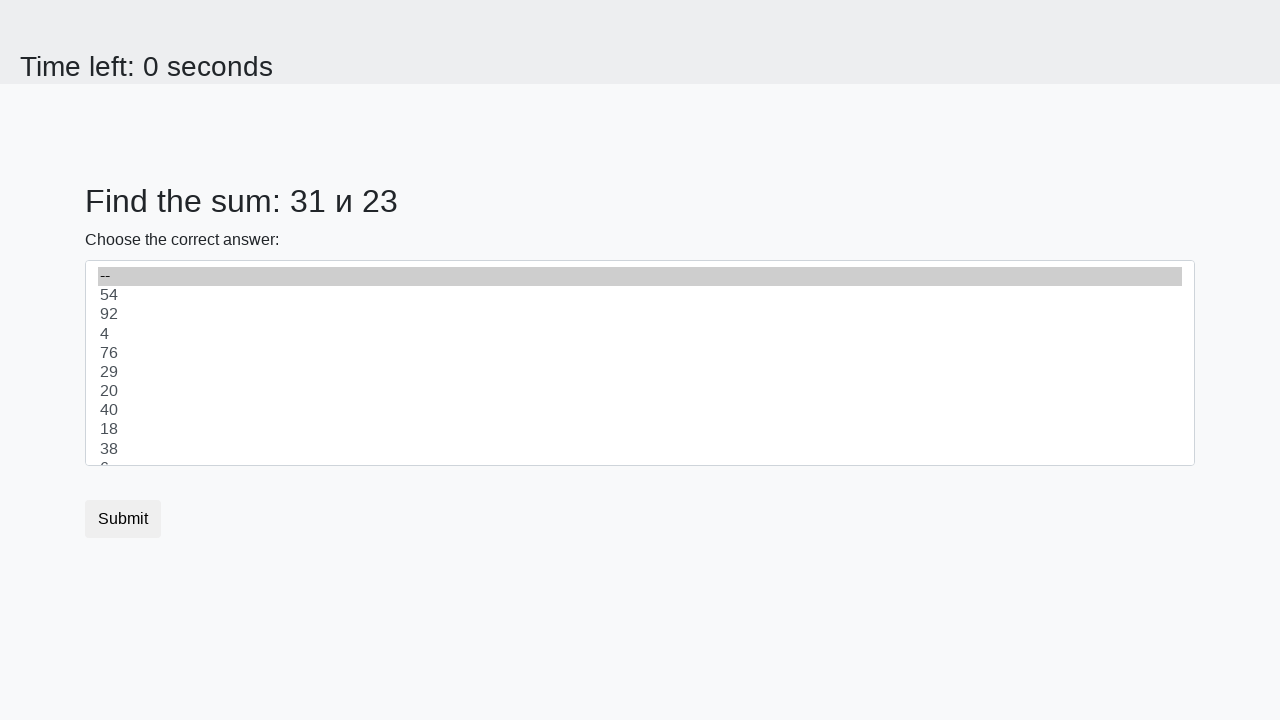

Retrieved text content from second number element
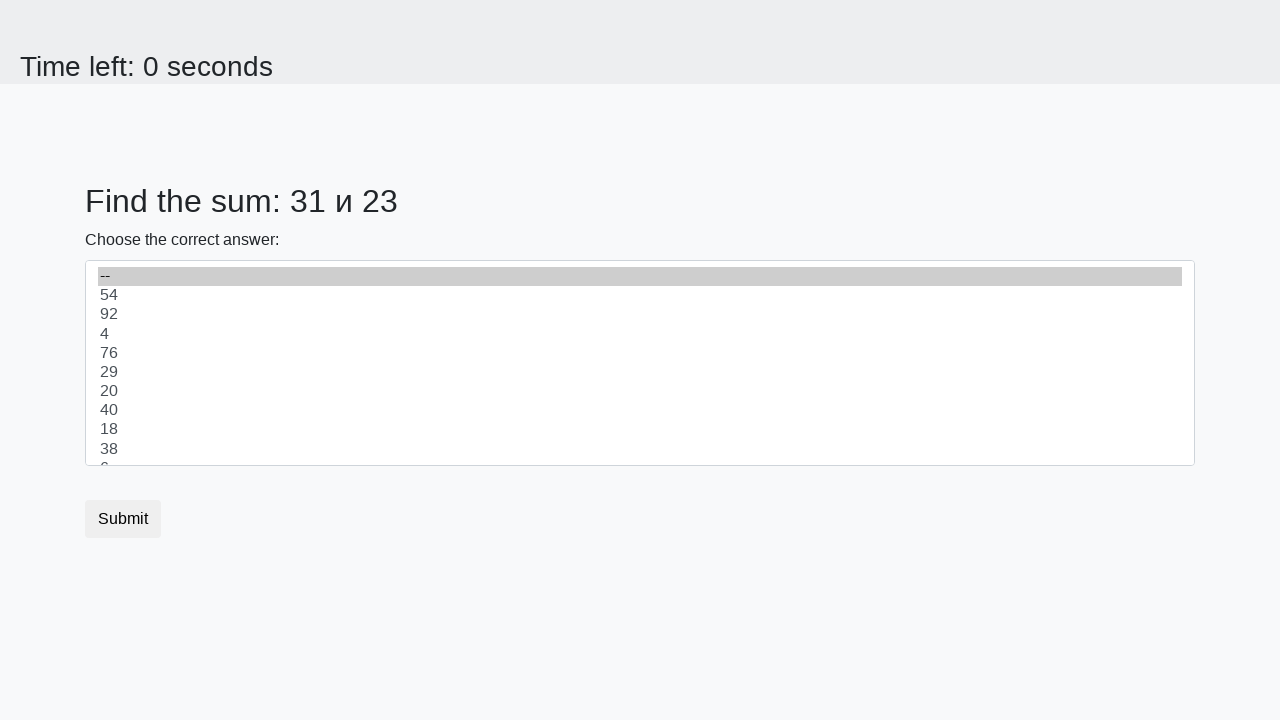

Calculated sum: 31 + 23 = 54
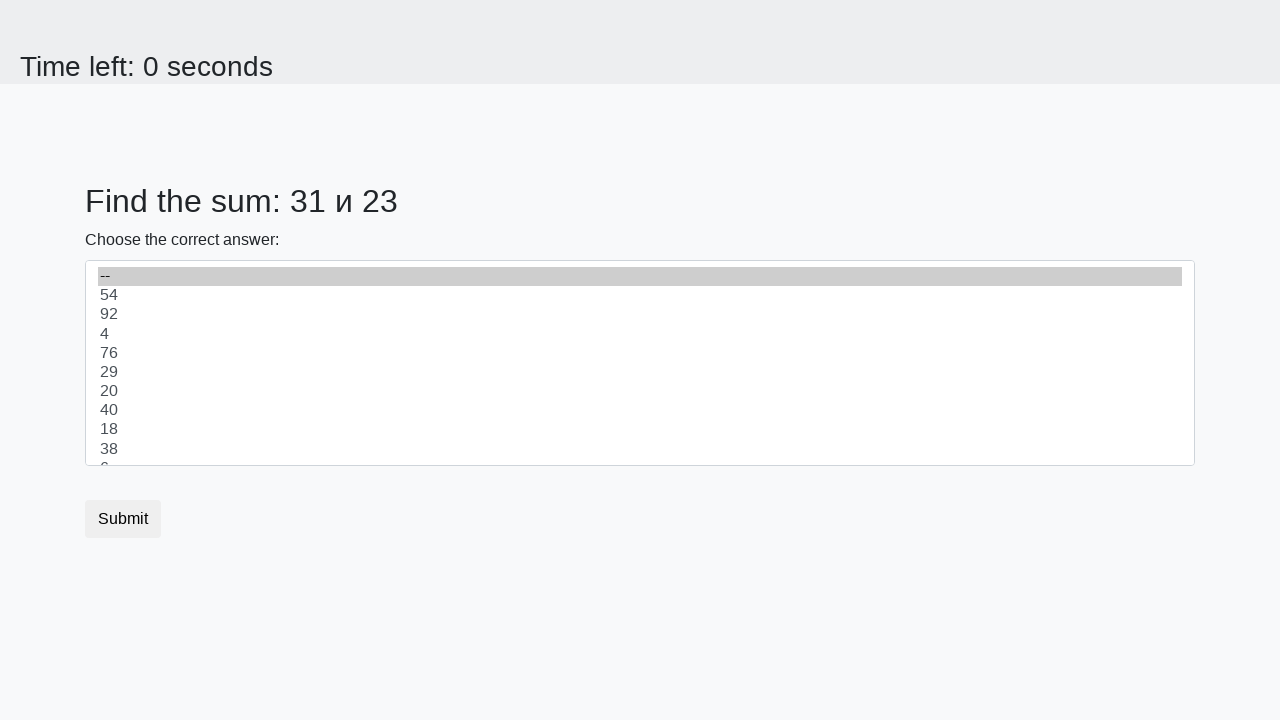

Selected calculated sum (54) from dropdown on select
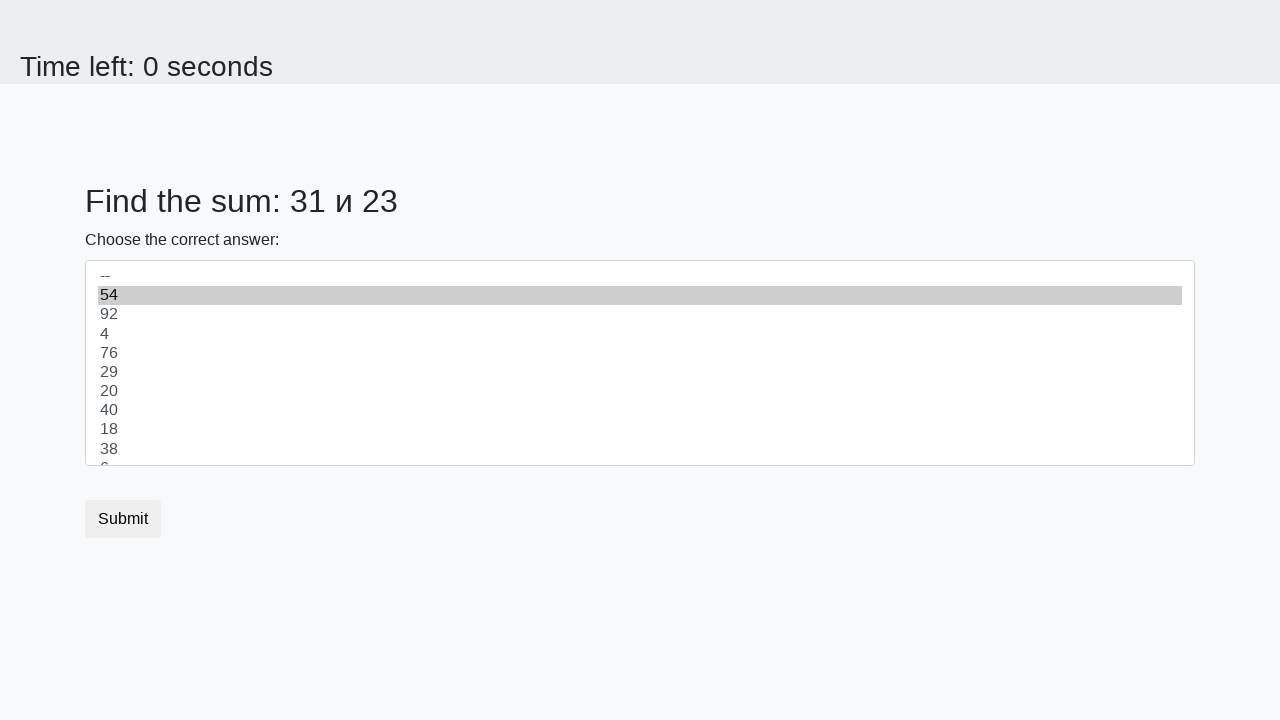

Clicked submit button at (123, 519) on button
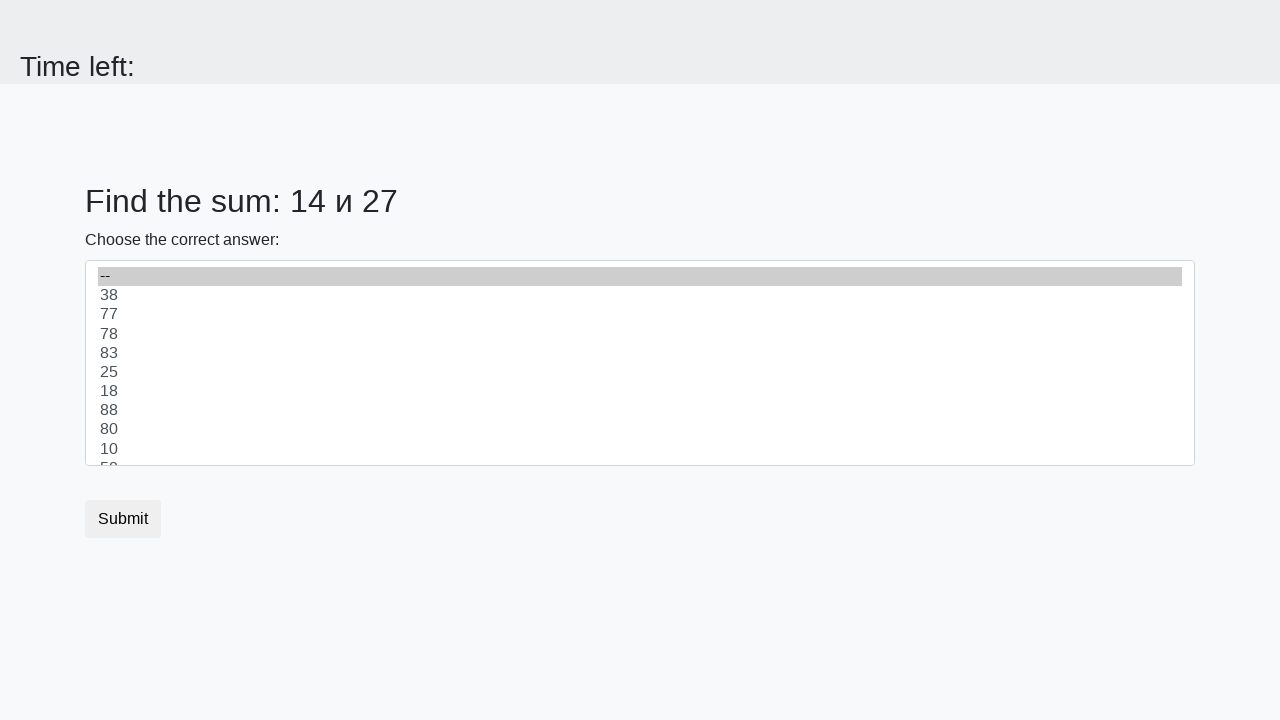

Waited 1000ms for result to load
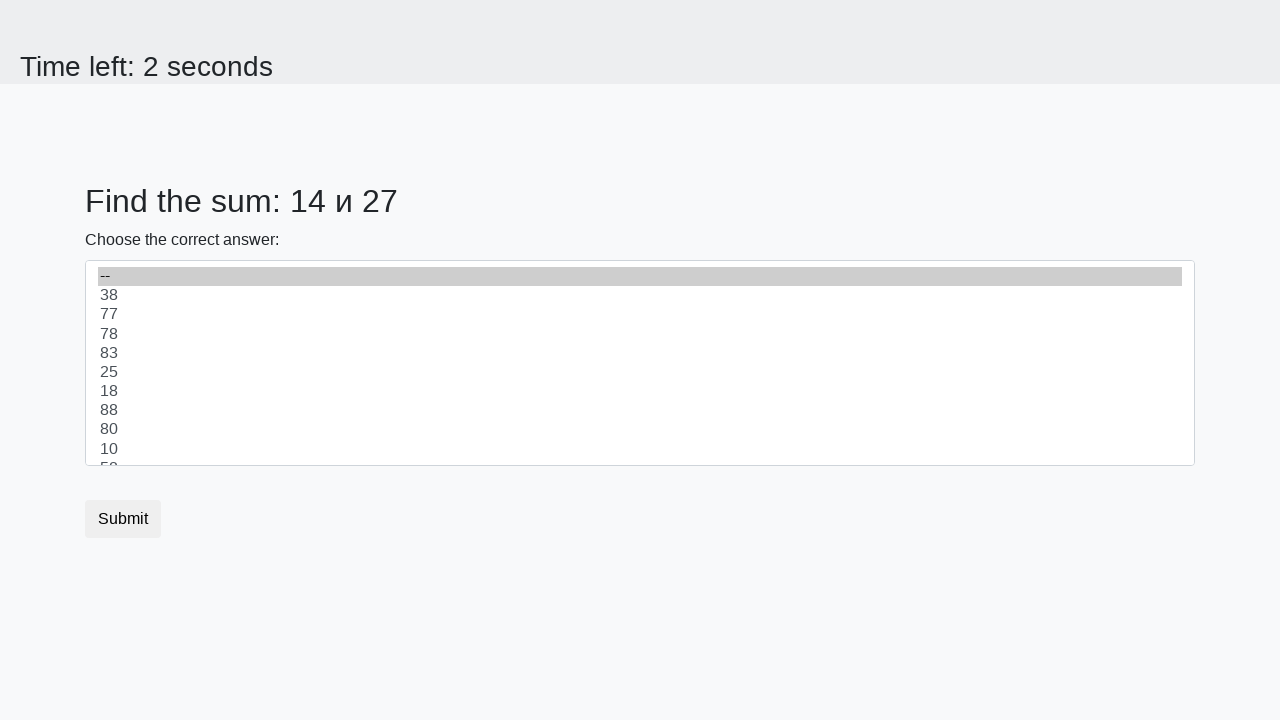

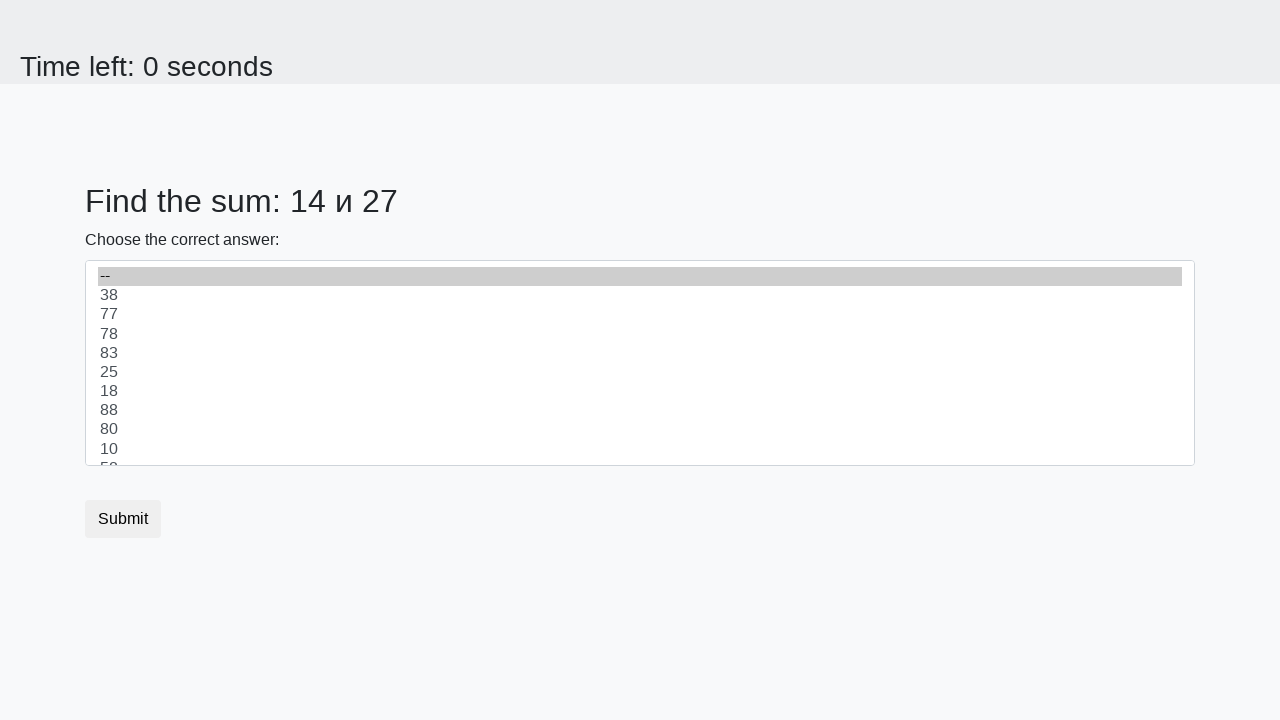